Clicks buttons by finding each one with specific class names

Starting URL: http://the-internet.herokuapp.com/challenging_dom

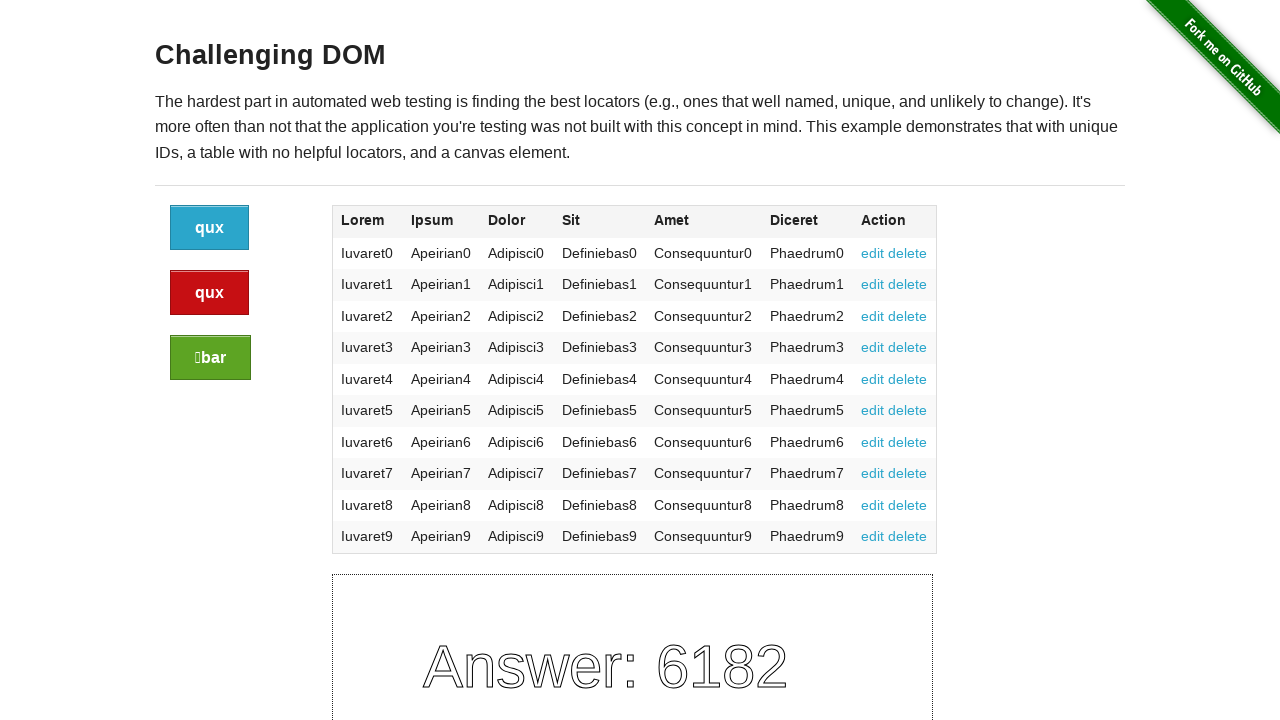

Clicked first button with base class (excluding alert and success) at (210, 228) on a.button:not(.alert):not(.success)
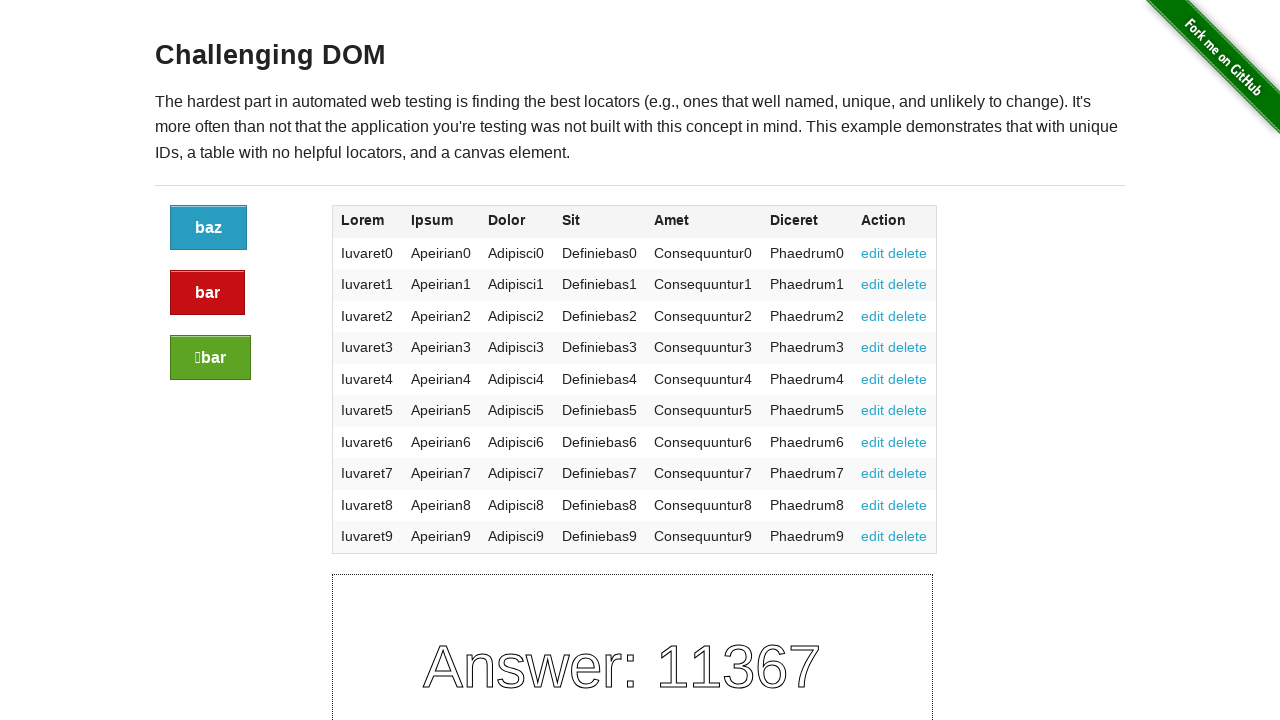

Clicked button with alert class at (208, 293) on a.button.alert
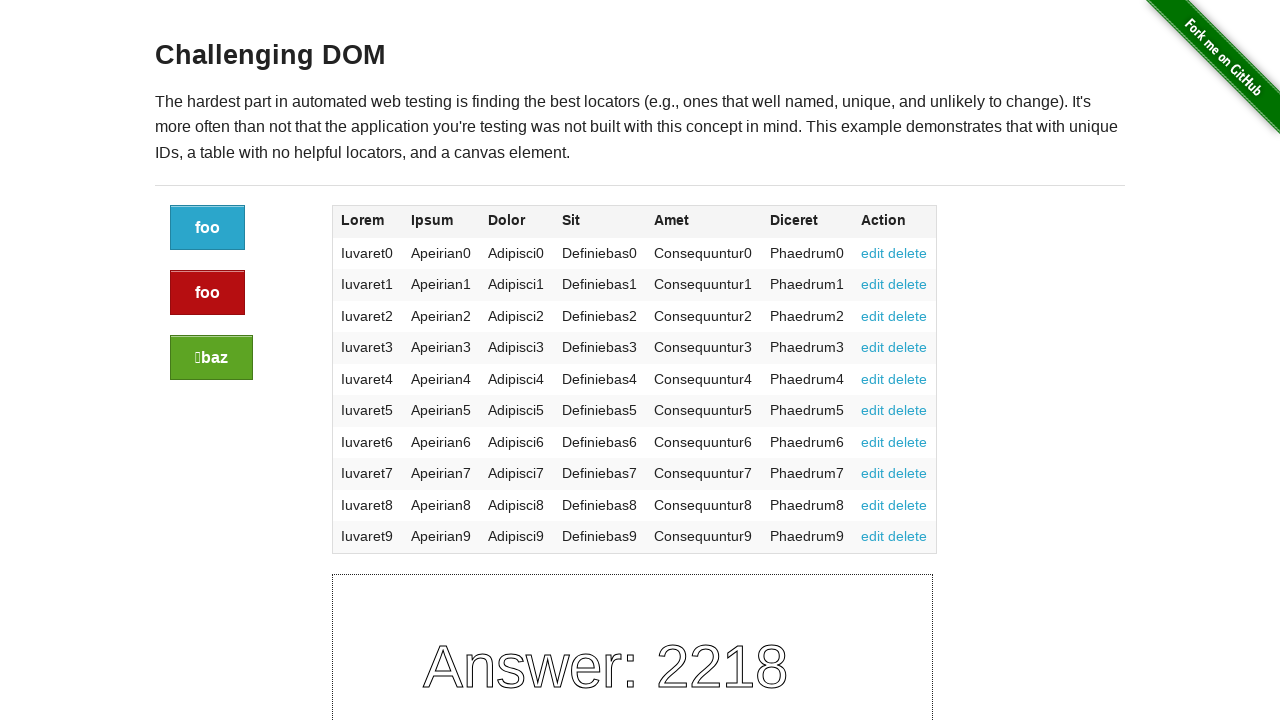

Clicked button with success class at (212, 358) on a.button.success
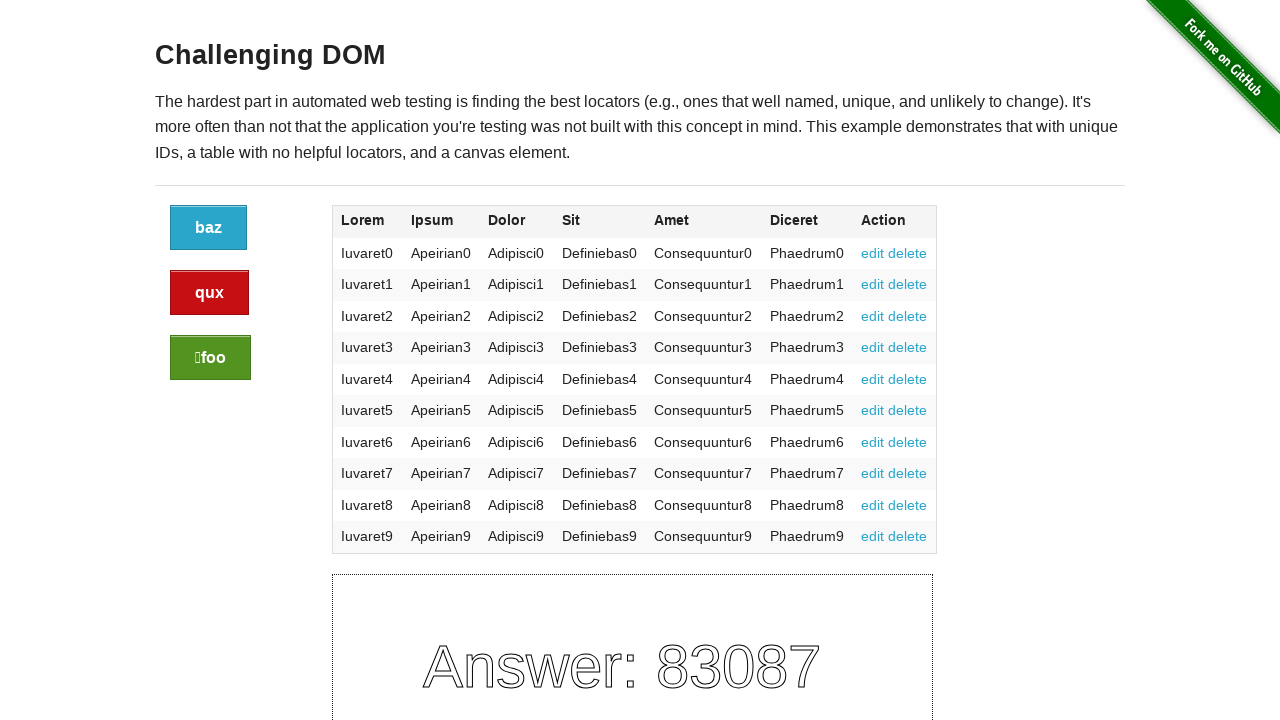

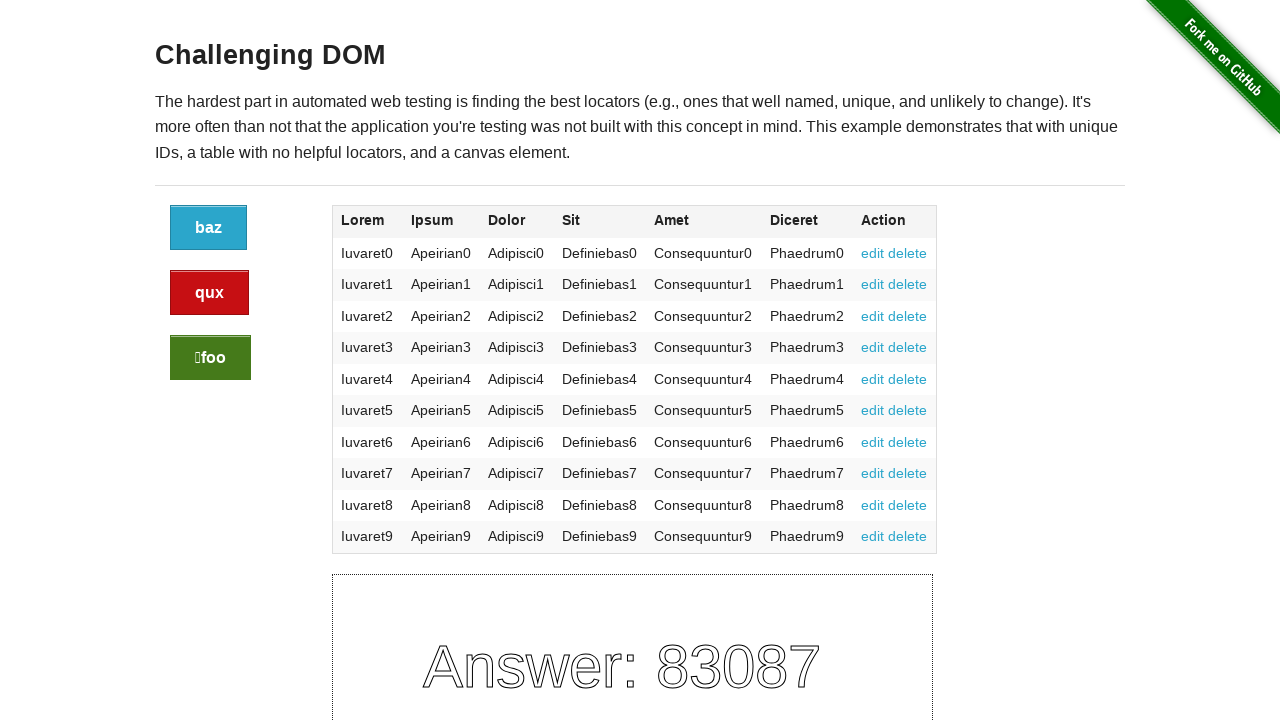